Tests dropdown select functionality by selecting options using different methods: by index, by visible text, and by value from a dropdown element.

Starting URL: https://rahulshettyacademy.com/AutomationPractice/

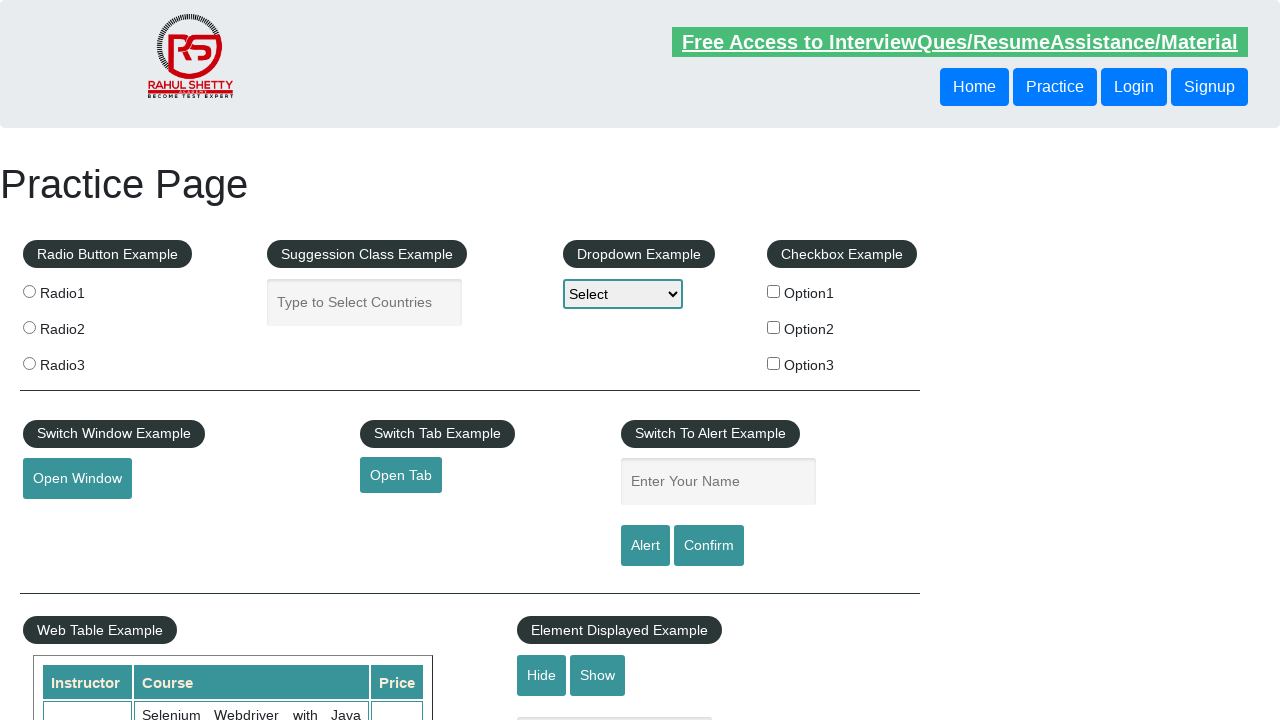

Selected dropdown option by index 2 (third option) on select#dropdown-class-example
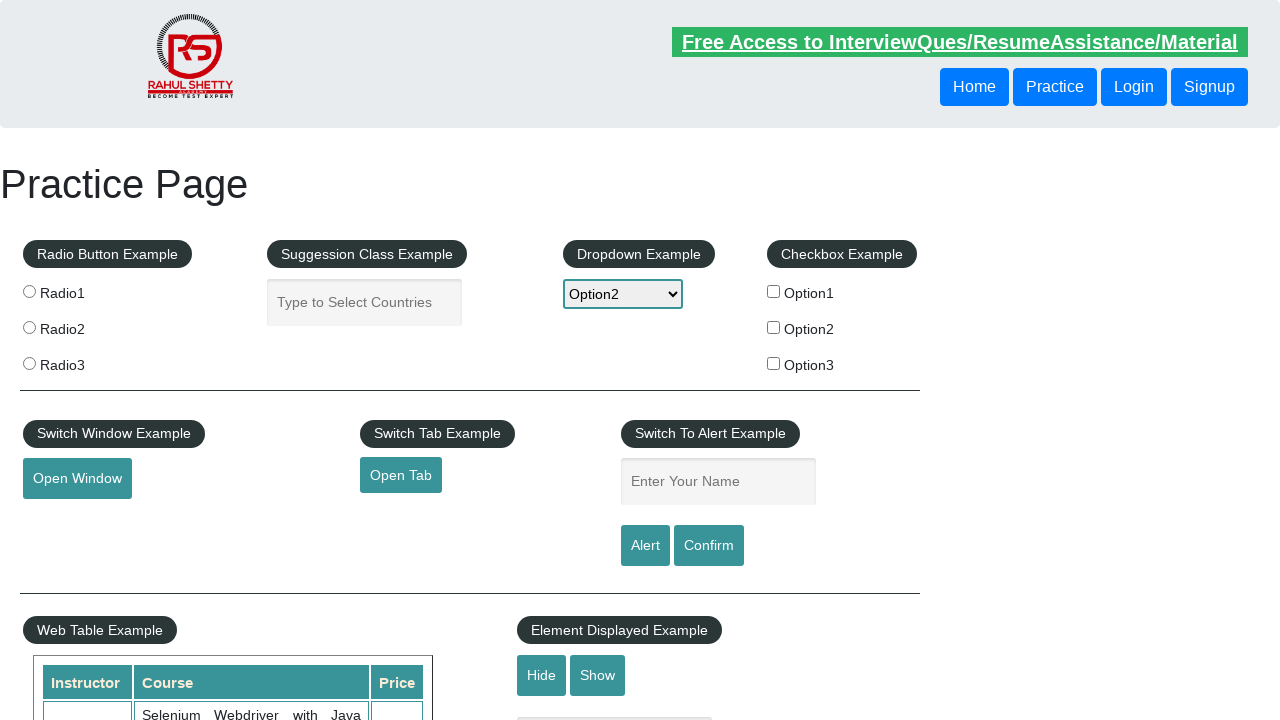

Selected dropdown option by visible text 'Option2' on select#dropdown-class-example
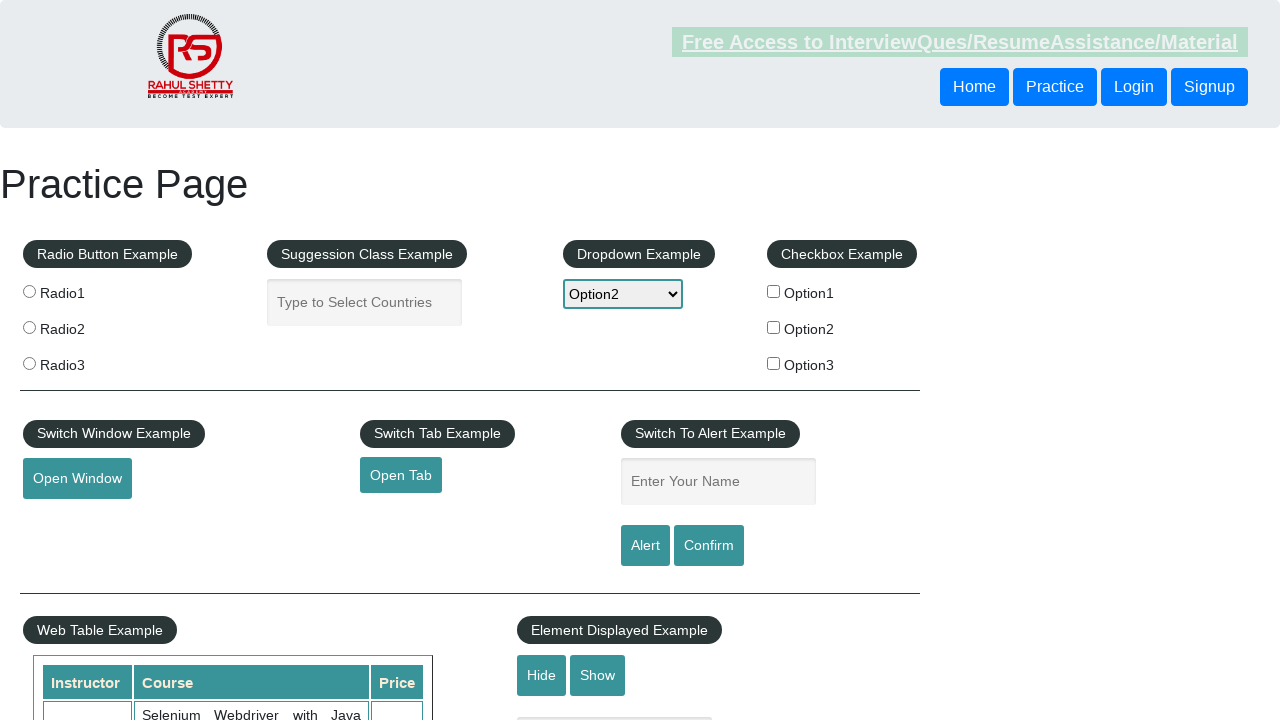

Selected dropdown option by value 'option2' on select#dropdown-class-example
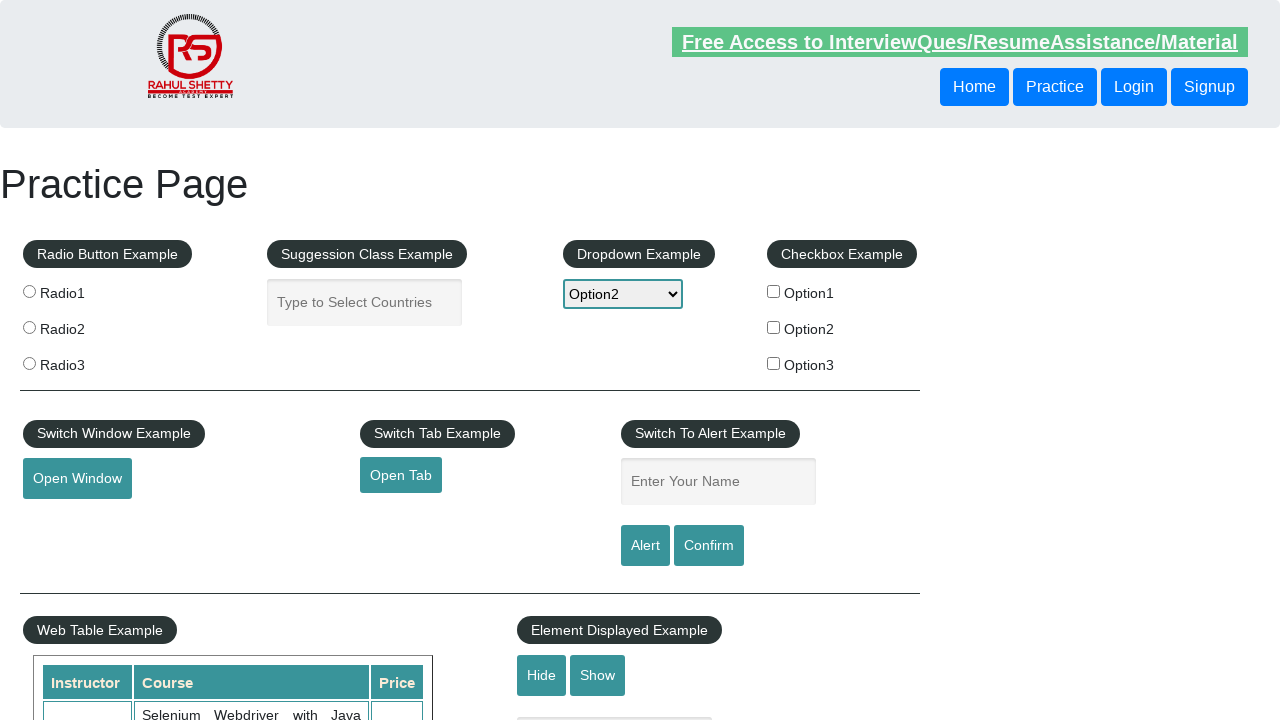

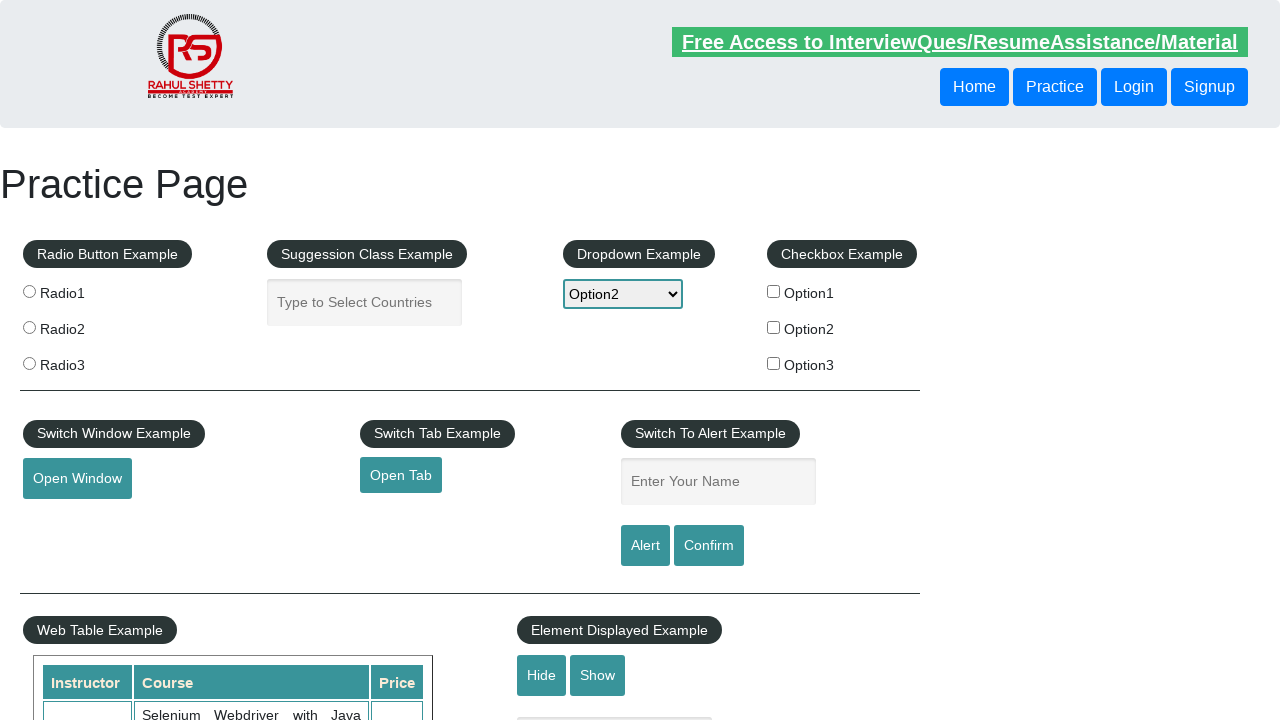